Tests browser back navigation by clicking the "Make Appointment" button on a demo healthcare site, then navigating back to the previous page.

Starting URL: http://demoaut.katalon.com/

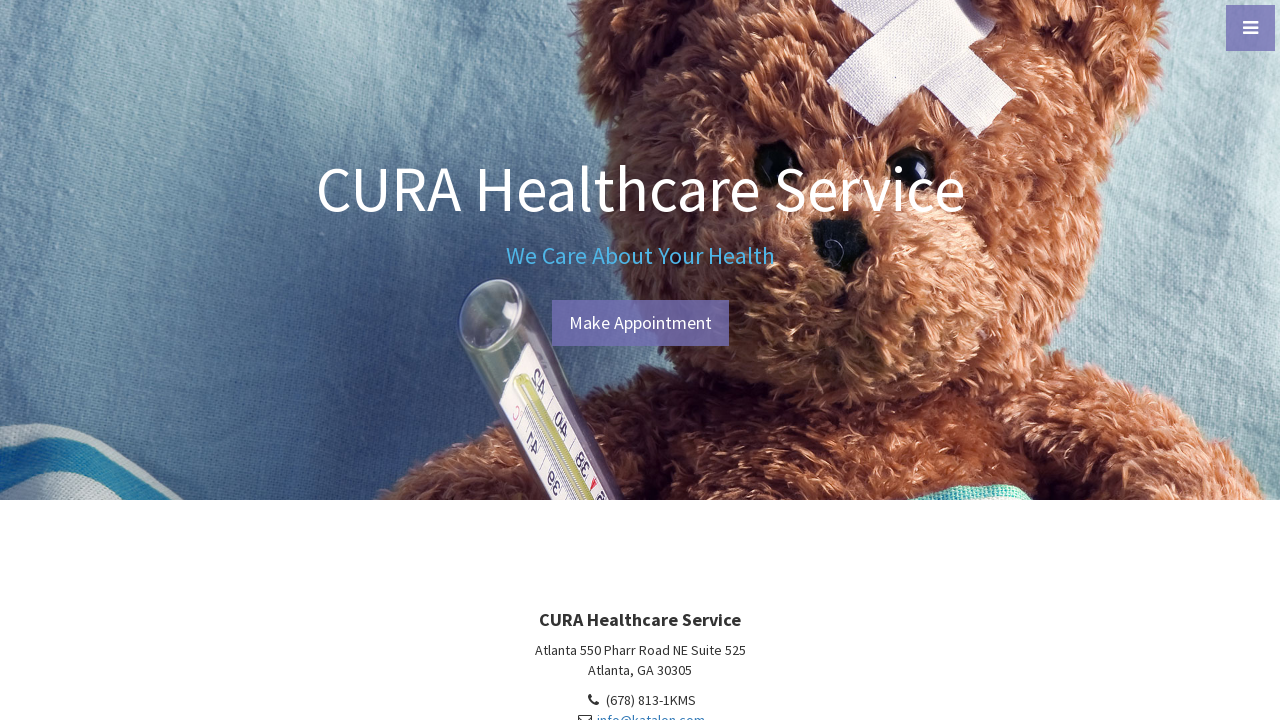

Clicked 'Make Appointment' button at (640, 323) on #btn-make-appointment
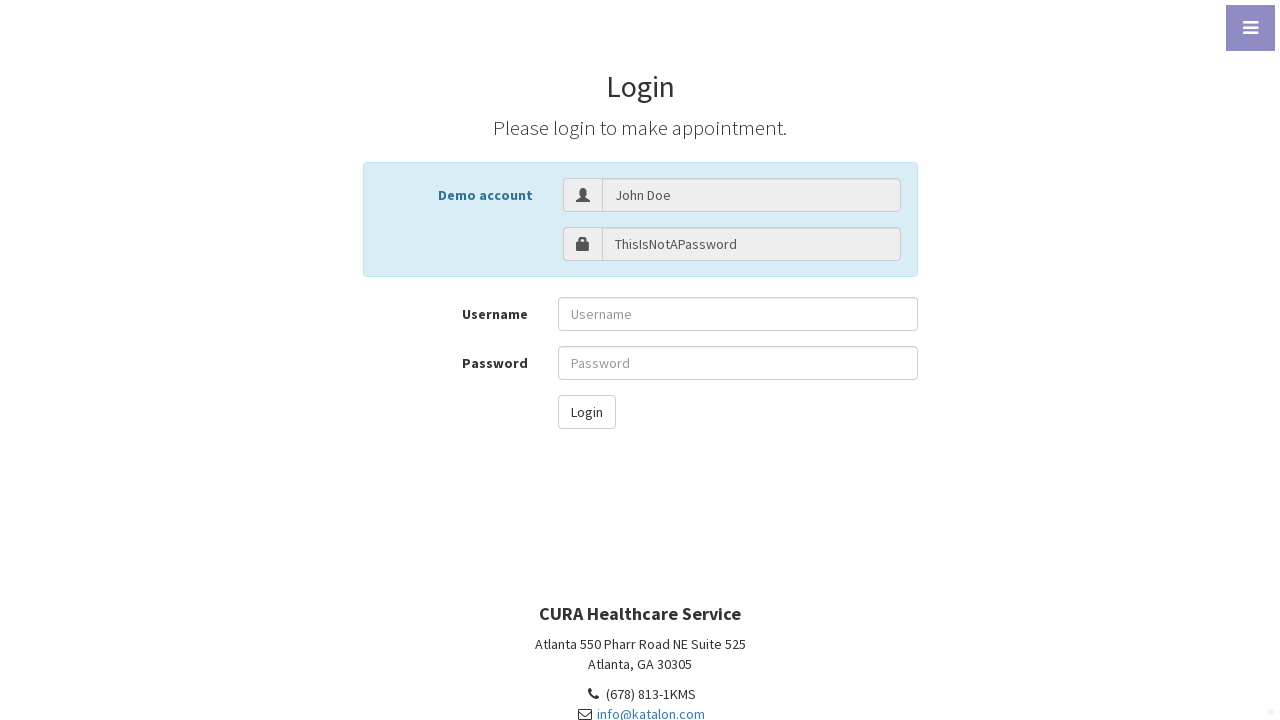

Waited for page to load after clicking Make Appointment
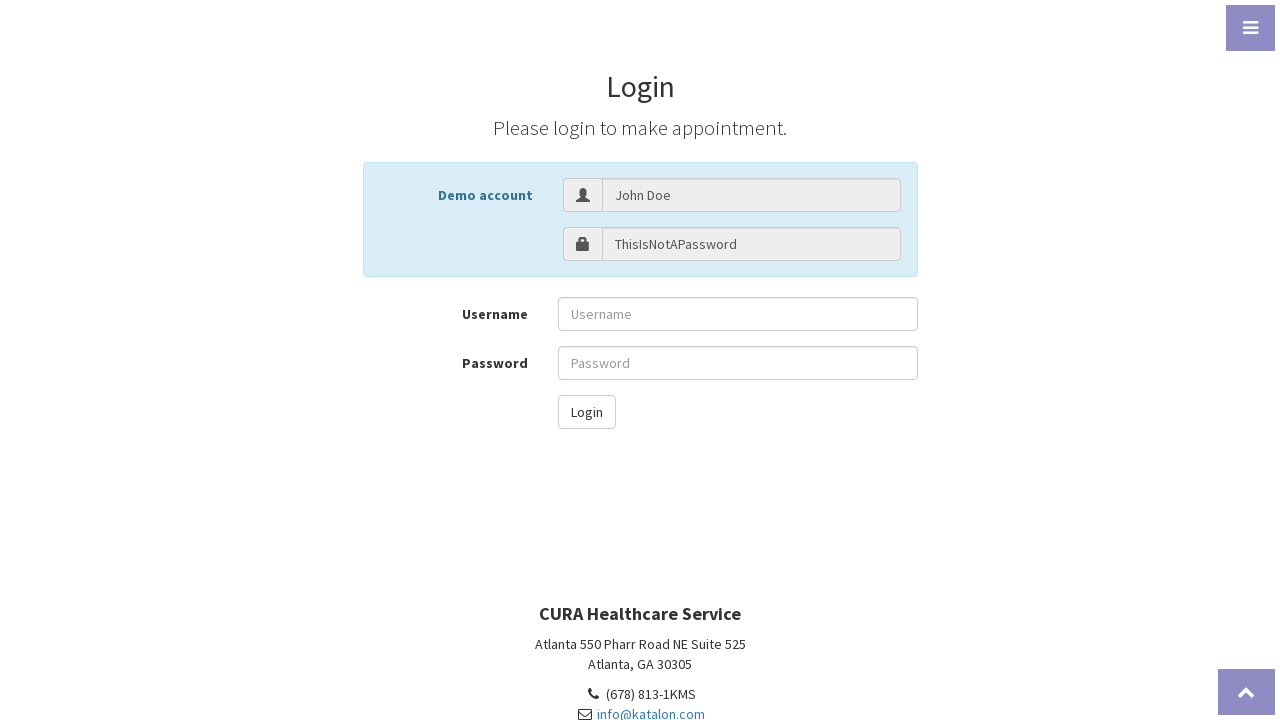

Navigated back to previous page using browser back button
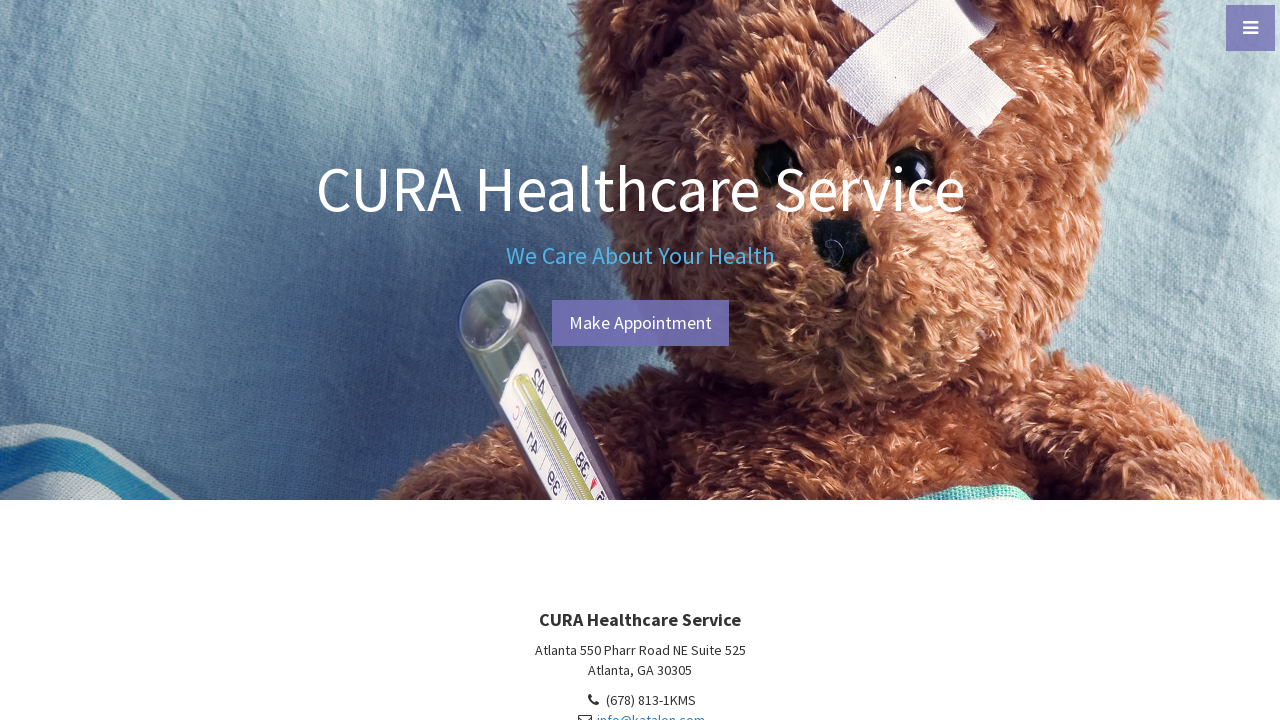

Waited for page to load after navigating back
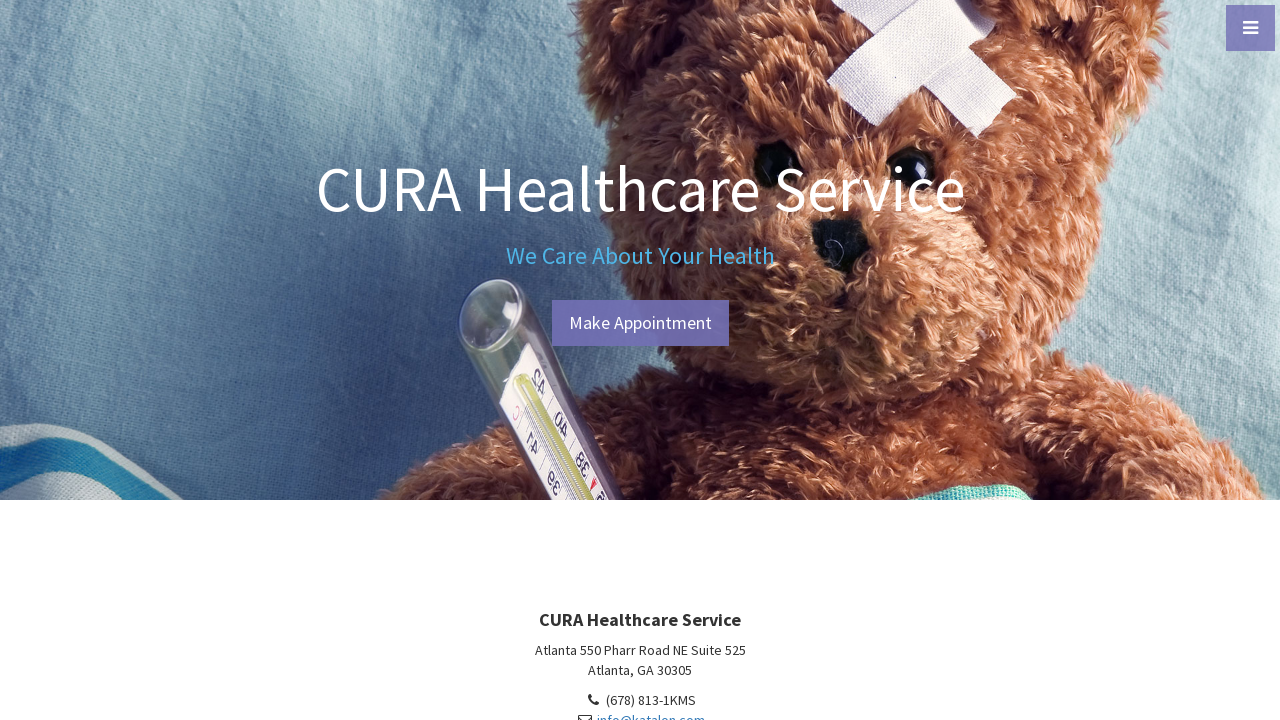

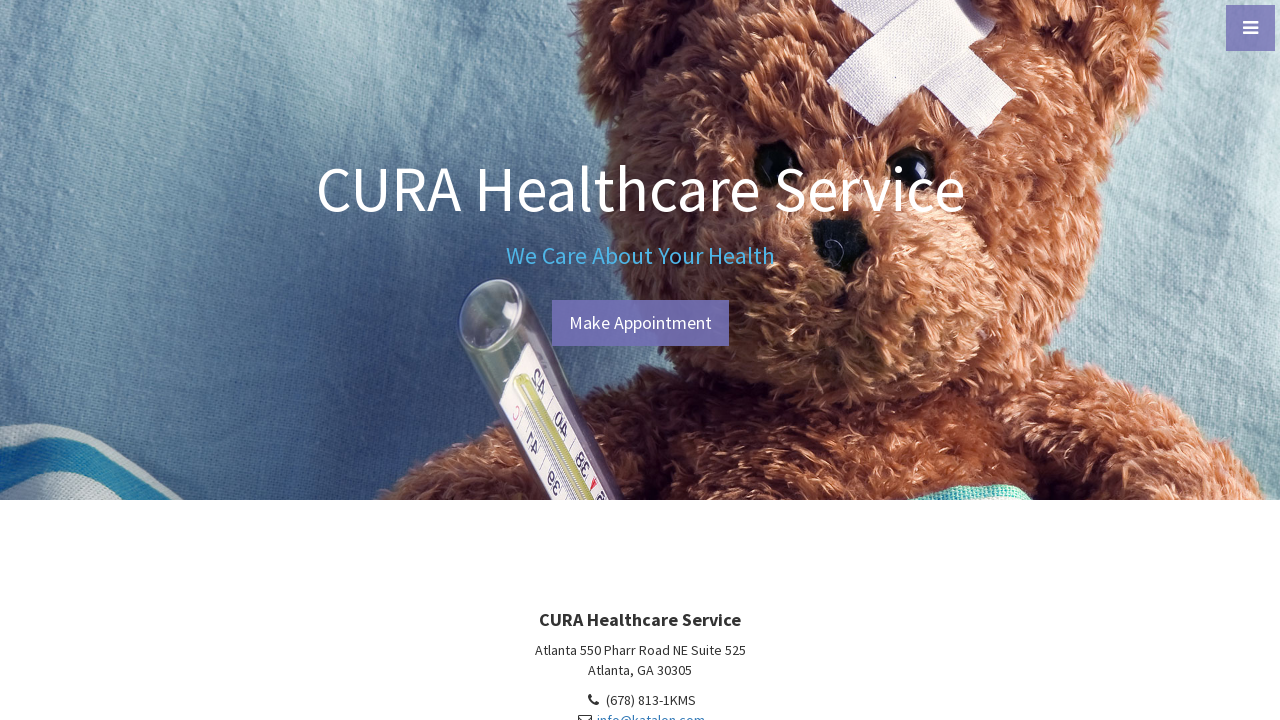